Tests navigation from sign-in page to registration page by clicking the registration link

Starting URL: https://test-server-pro.ru/signin

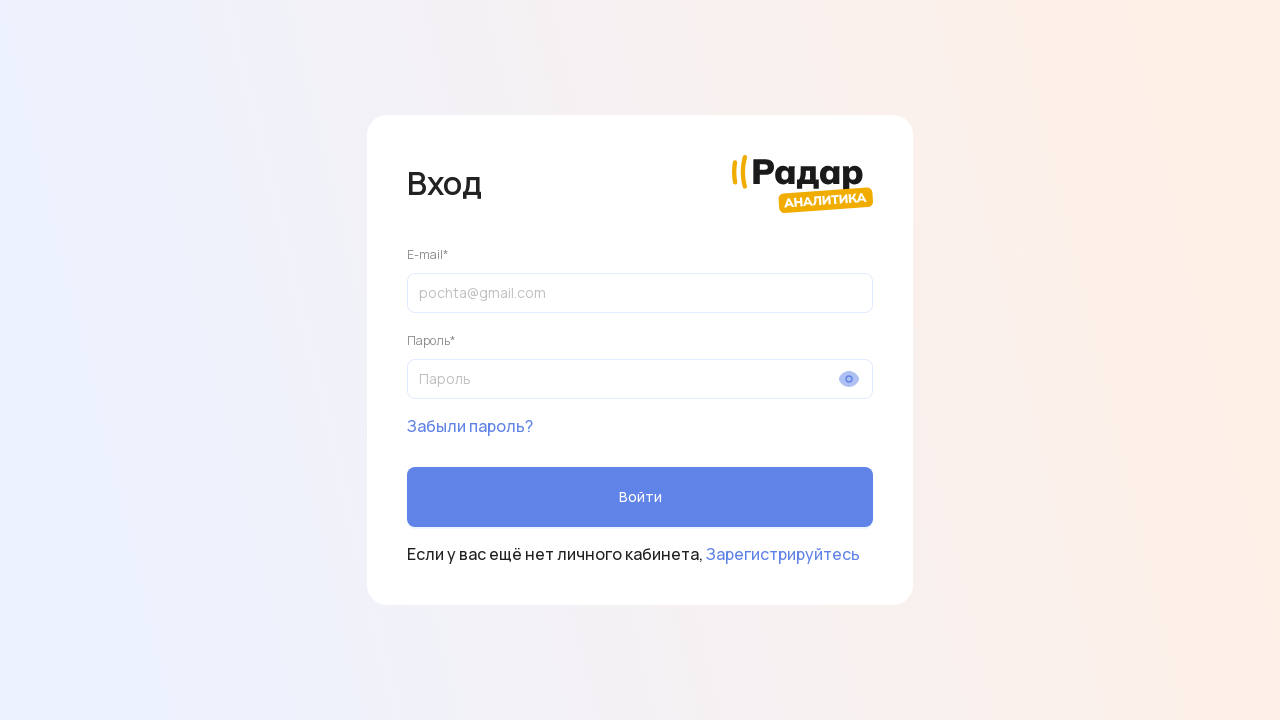

Clicked 'Зарегистрируйтесь' registration link at (783, 554) on internal:role=link[name="Зарегистрируйтесь"i]
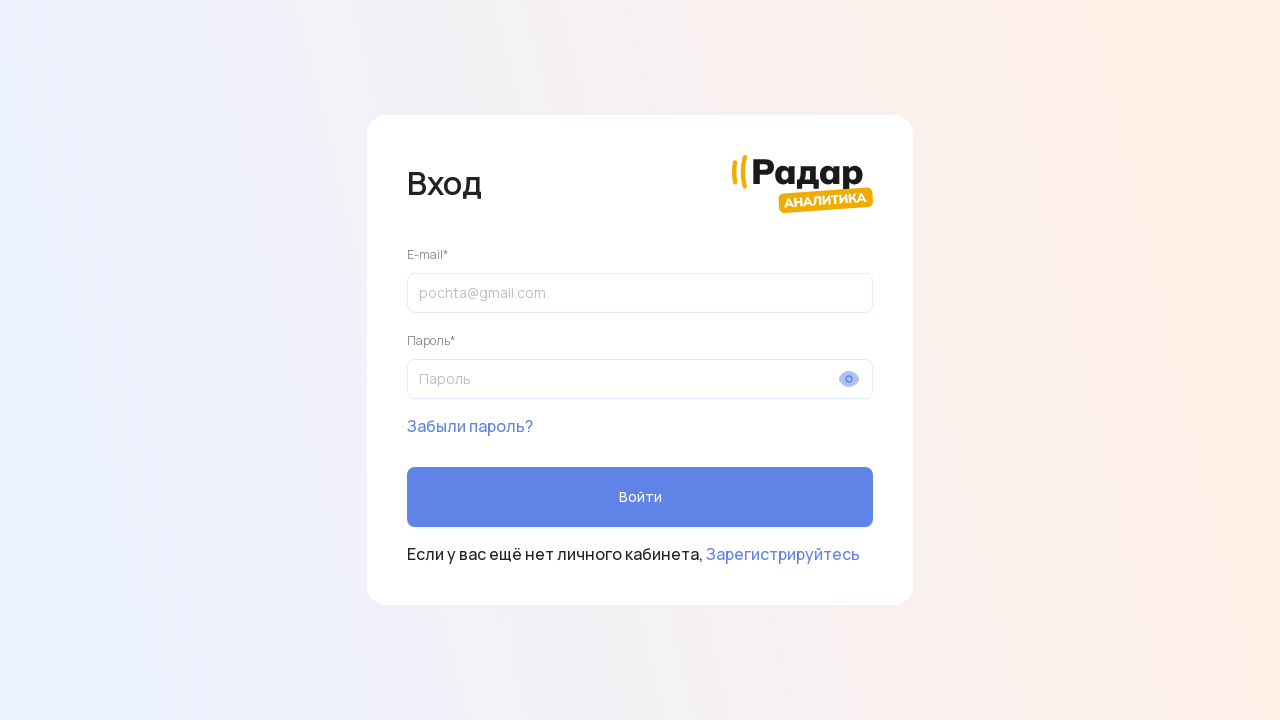

Navigated to registration page (https://test-server-pro.ru/signup)
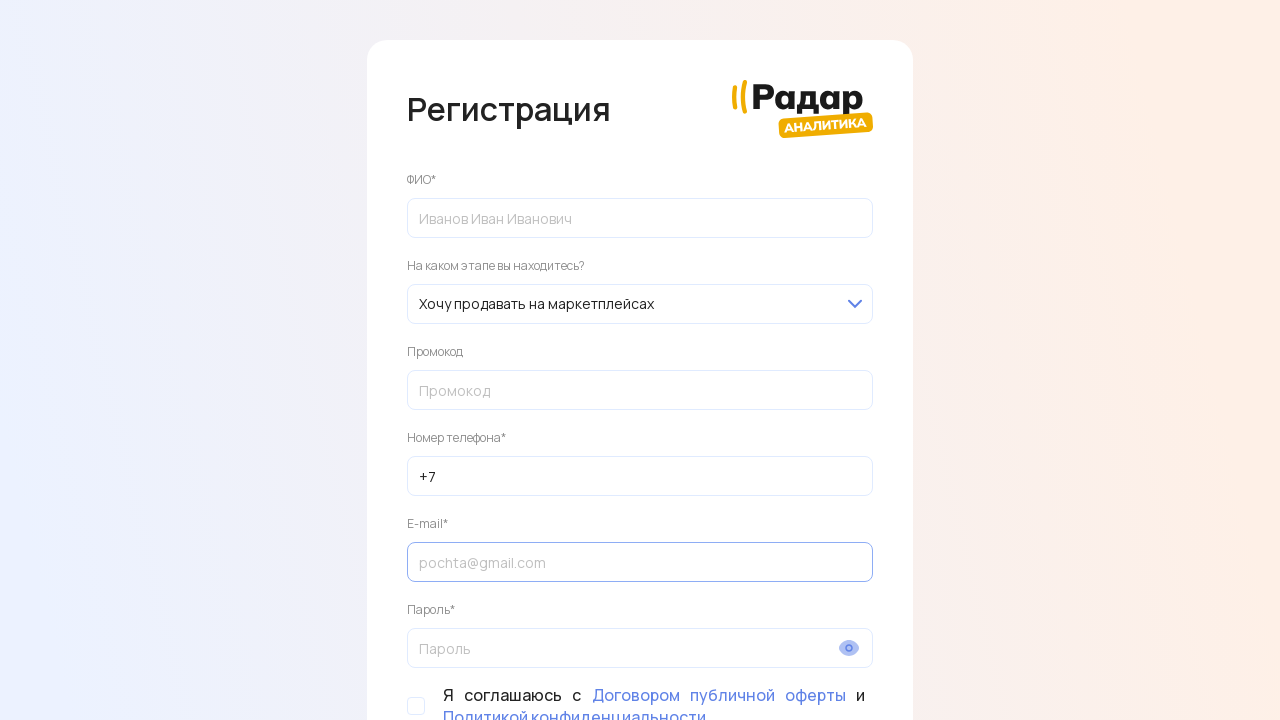

Registration heading 'Регистрация' is now visible
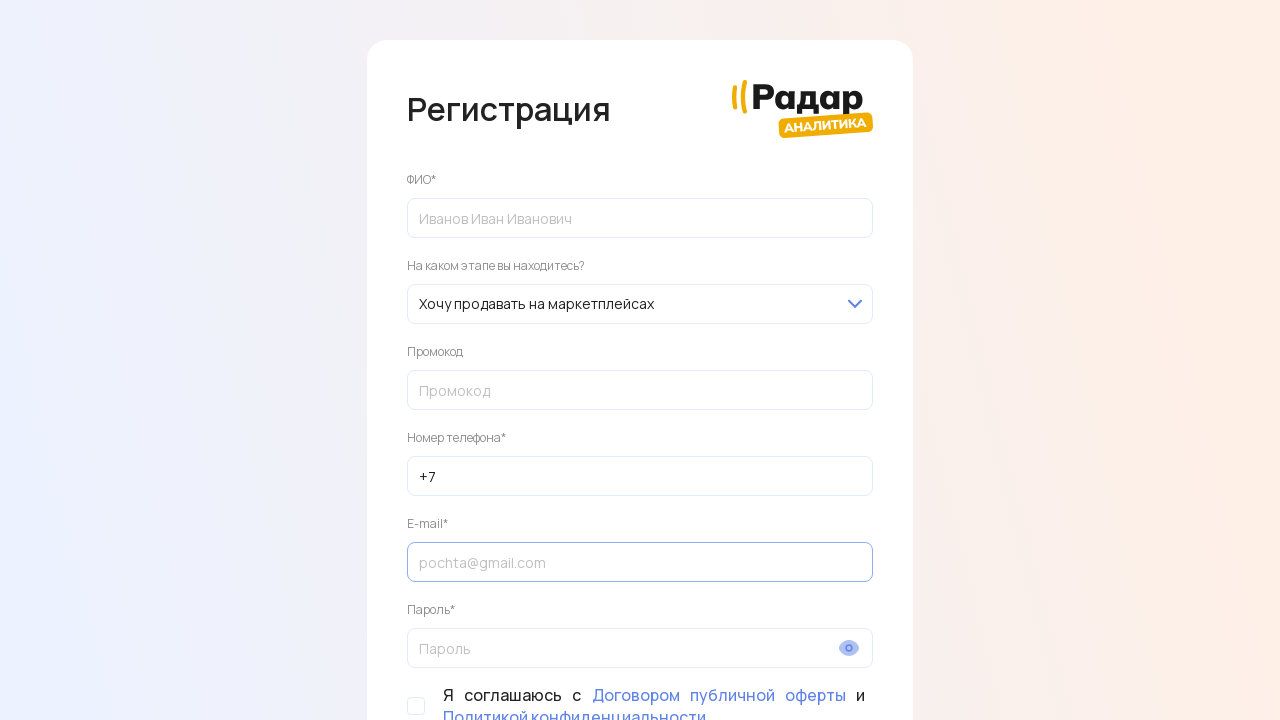

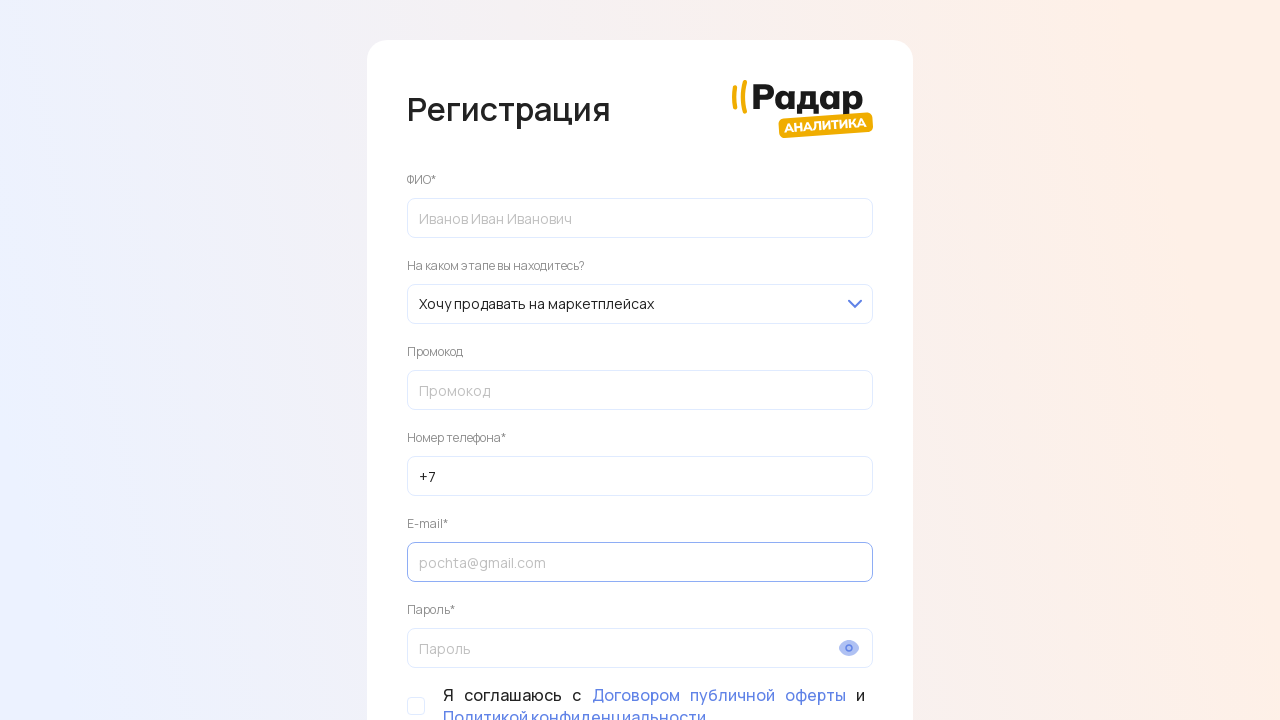